Navigates to a YouTube channel's videos page and waits for video content to load and be displayed

Starting URL: https://www.youtube.com/@JohnWatsonRooney/videos

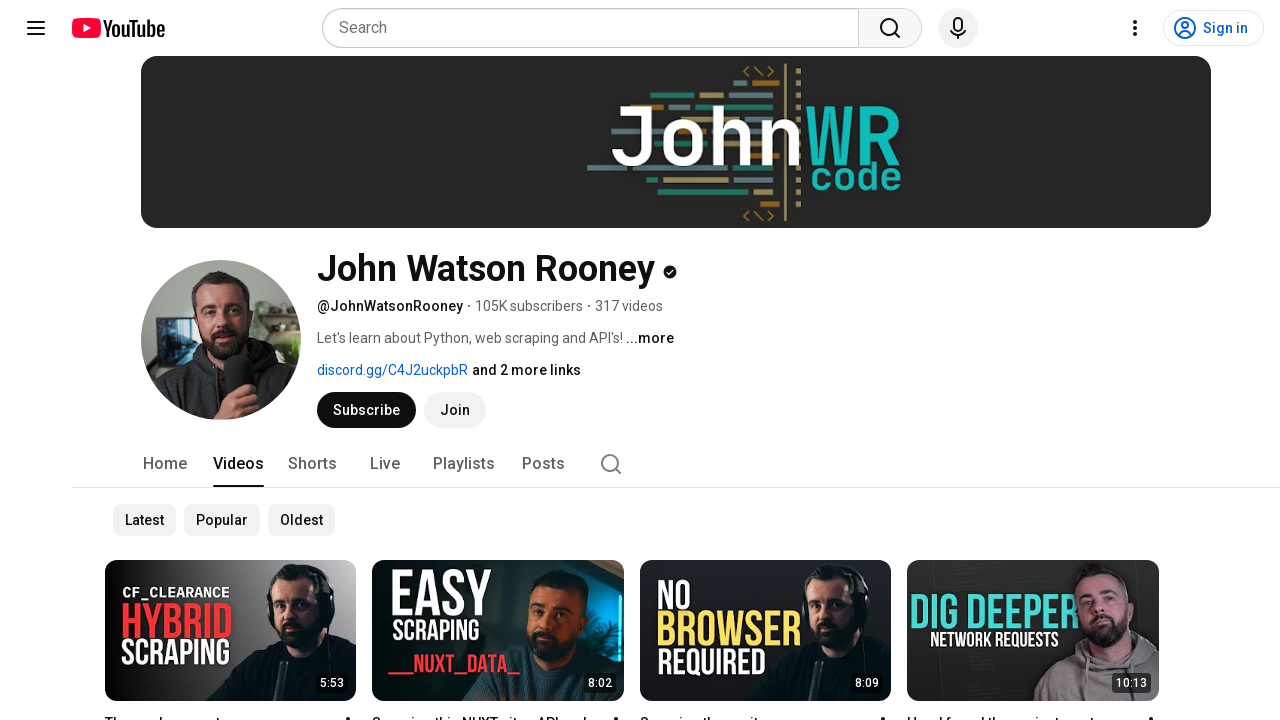

Navigated to YouTube channel videos page
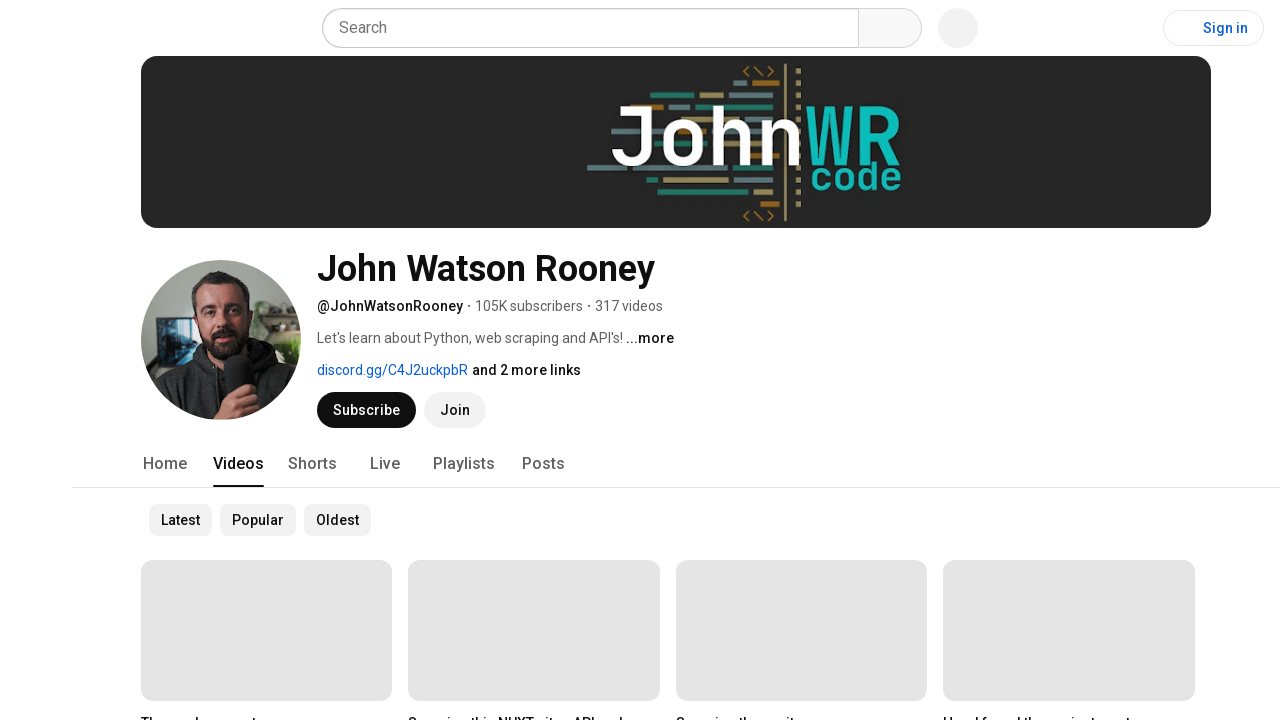

Video grid items loaded on channel page
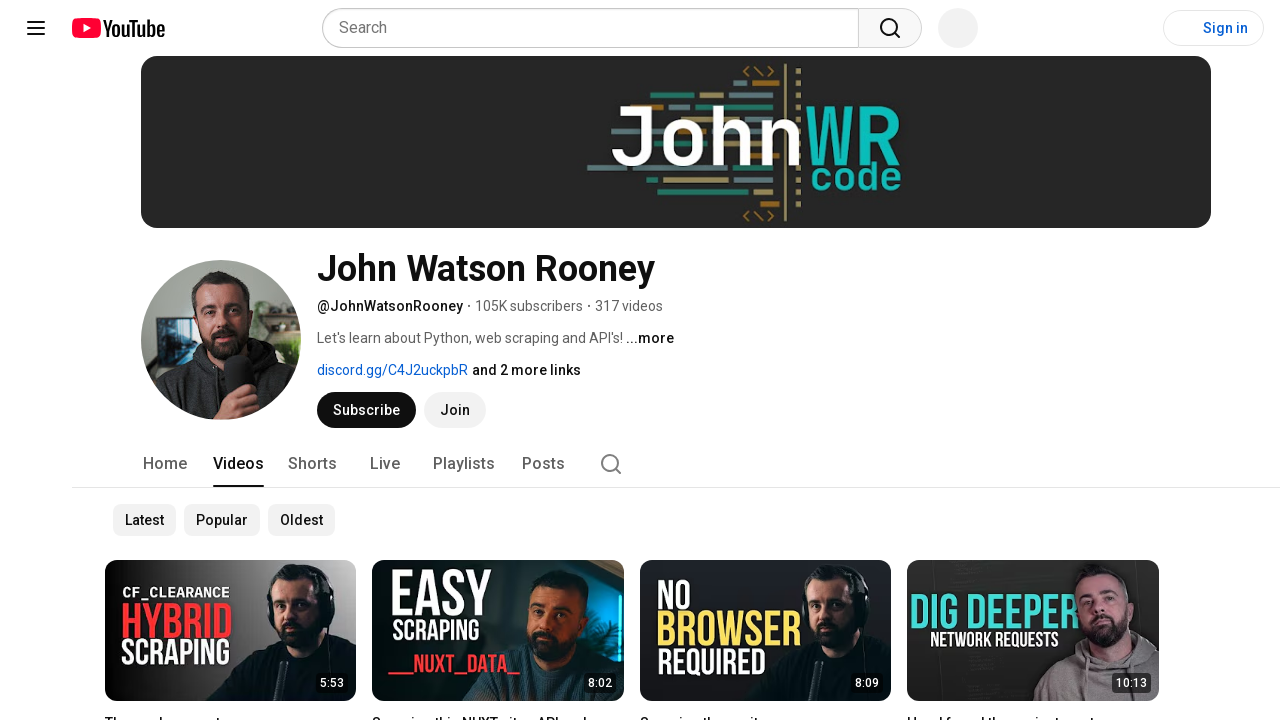

Video titles are now visible
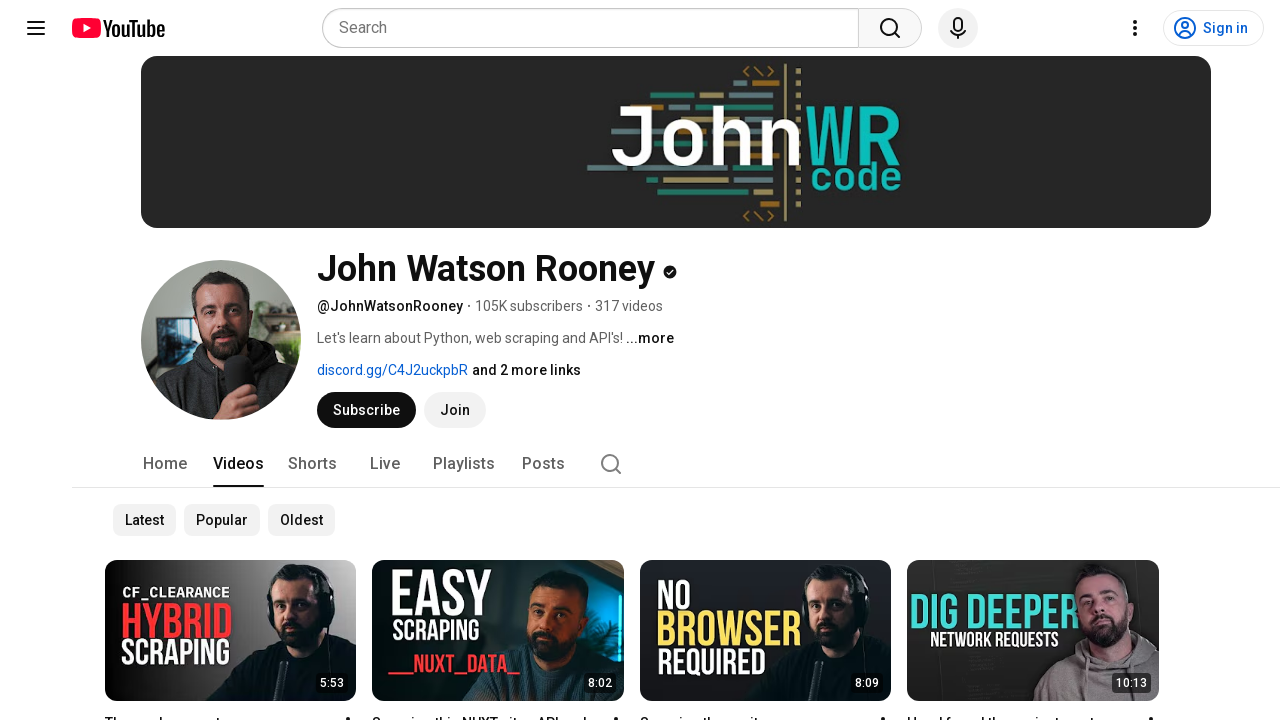

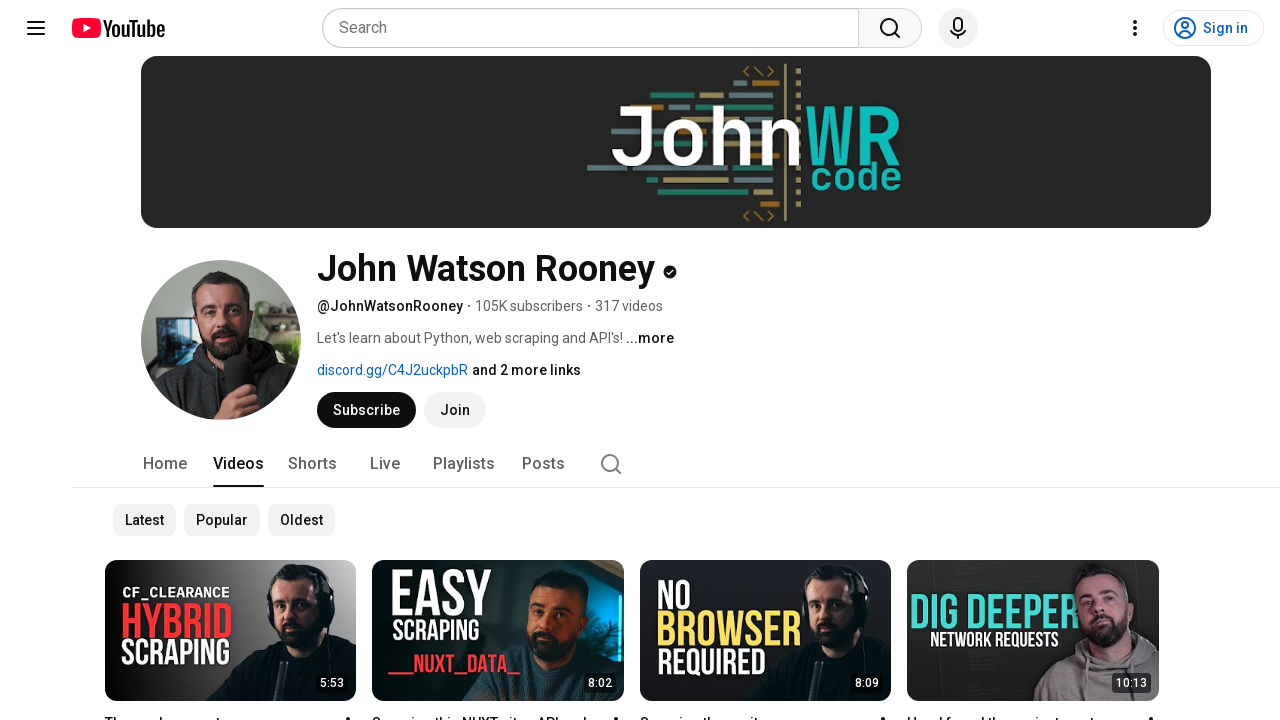